Tests the simple link functionality on the demoqa links page by clicking a link that opens in a new browser tab and verifies navigation to the homepage

Starting URL: https://demoqa.com/links

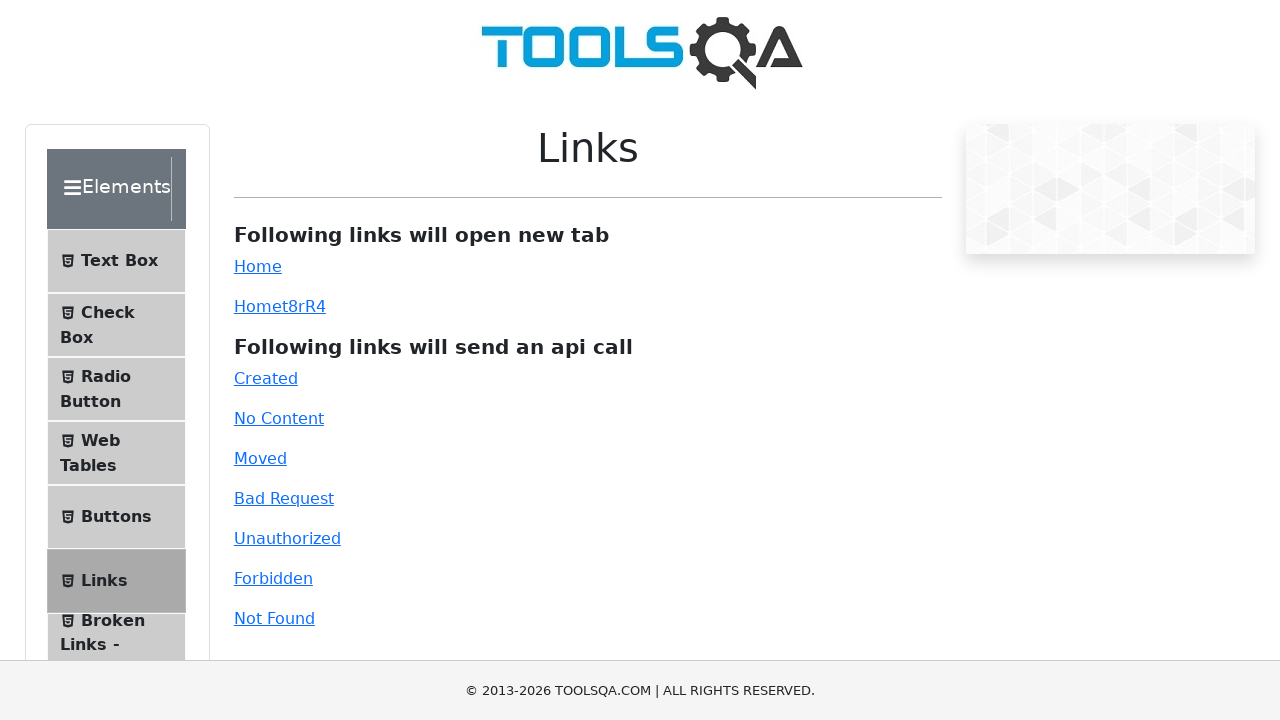

Simple link element became visible
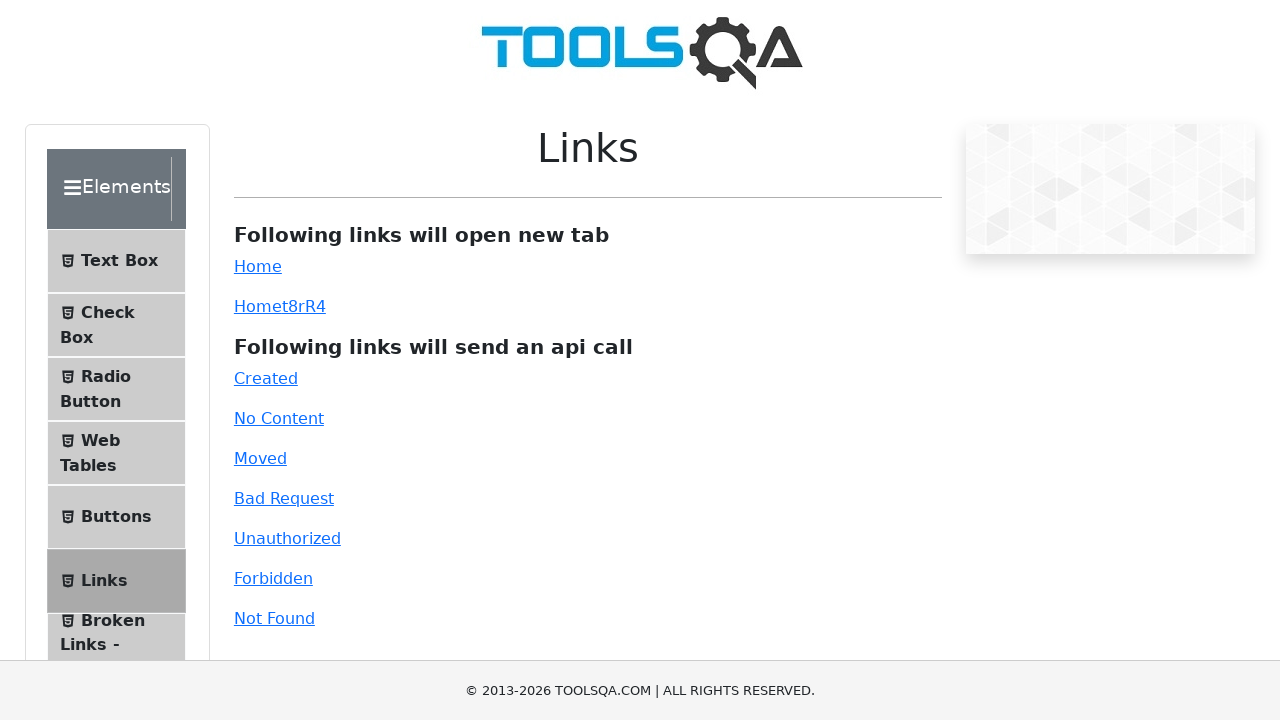

Clicked the simple link which opens in a new tab at (258, 266) on #simpleLink
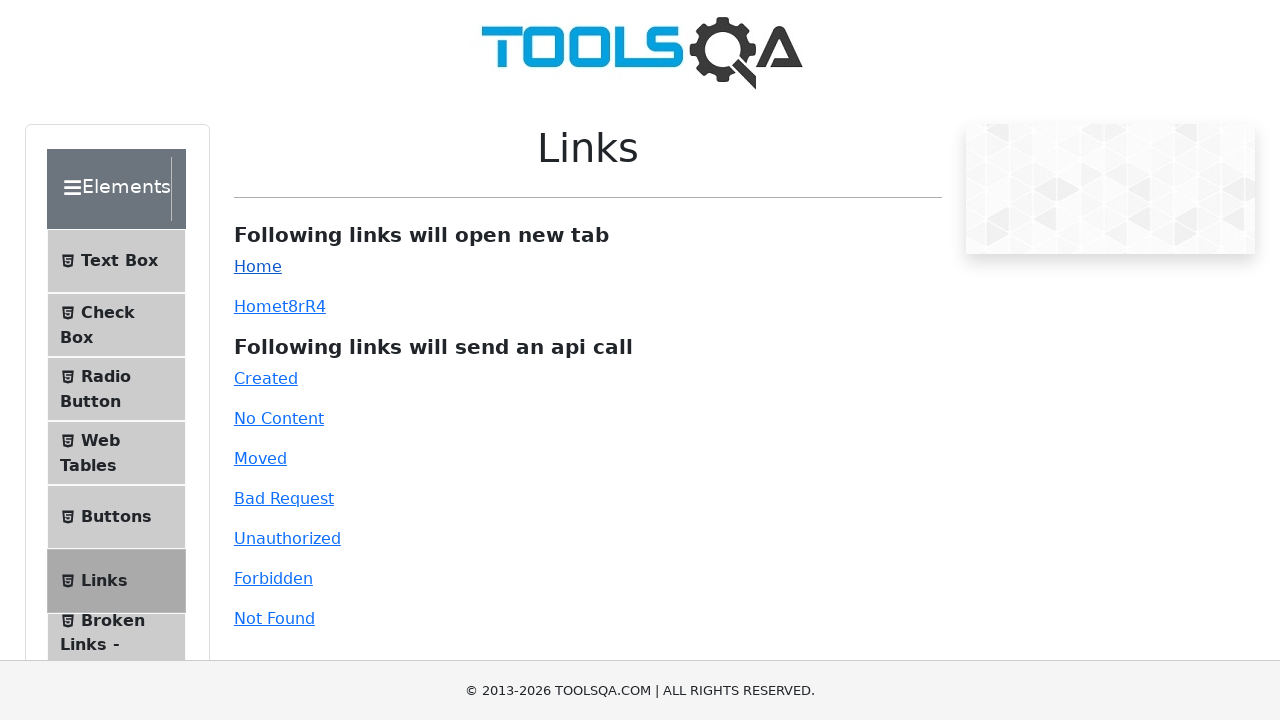

New tab loaded and ready
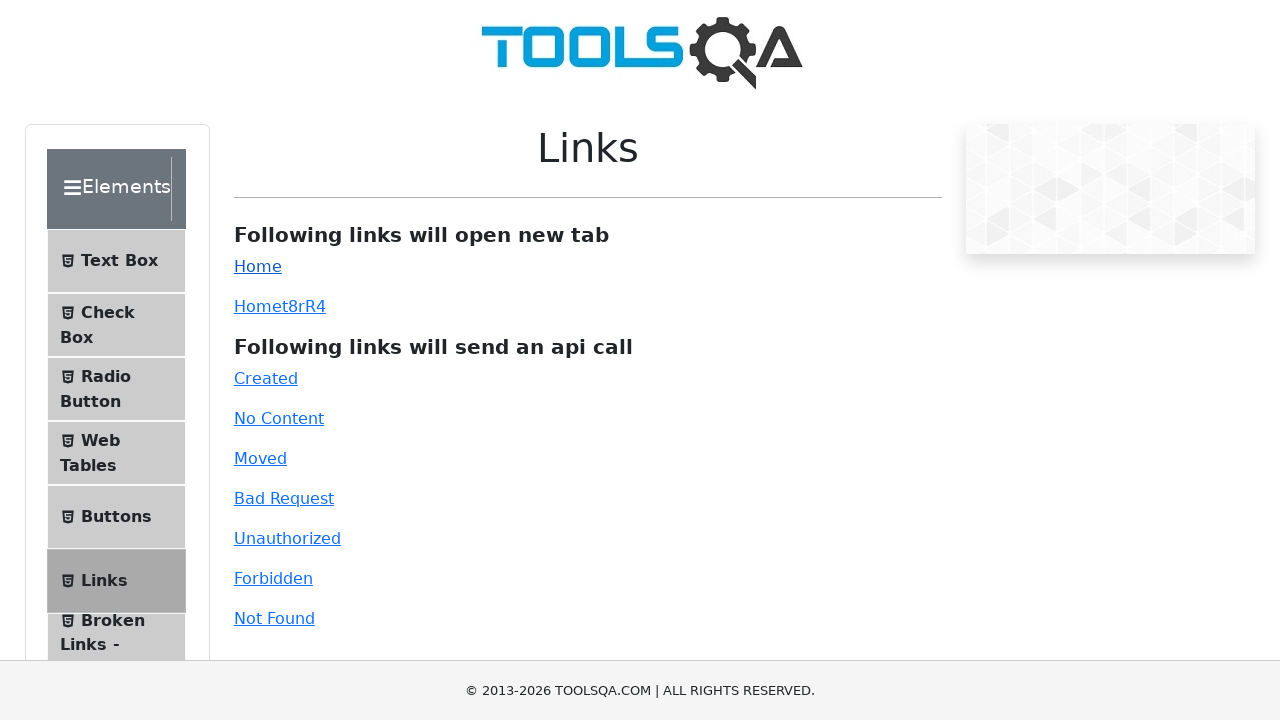

Verified new tab navigated to demoqa homepage
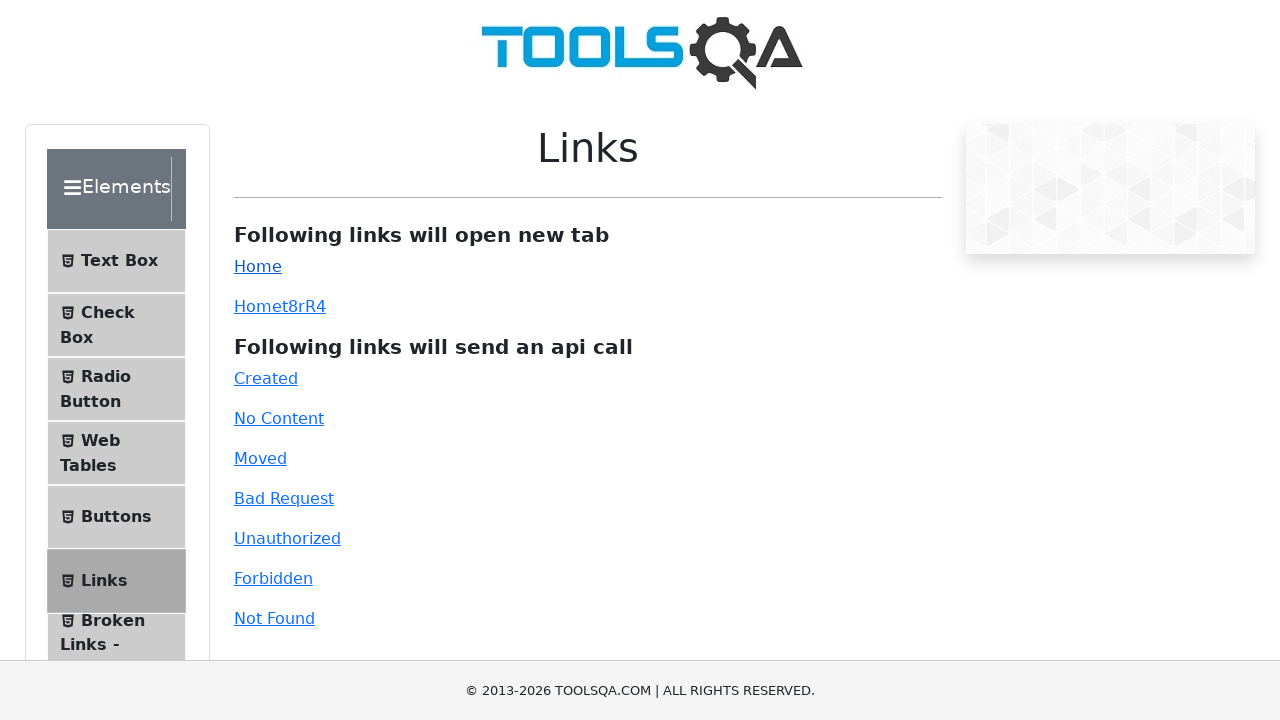

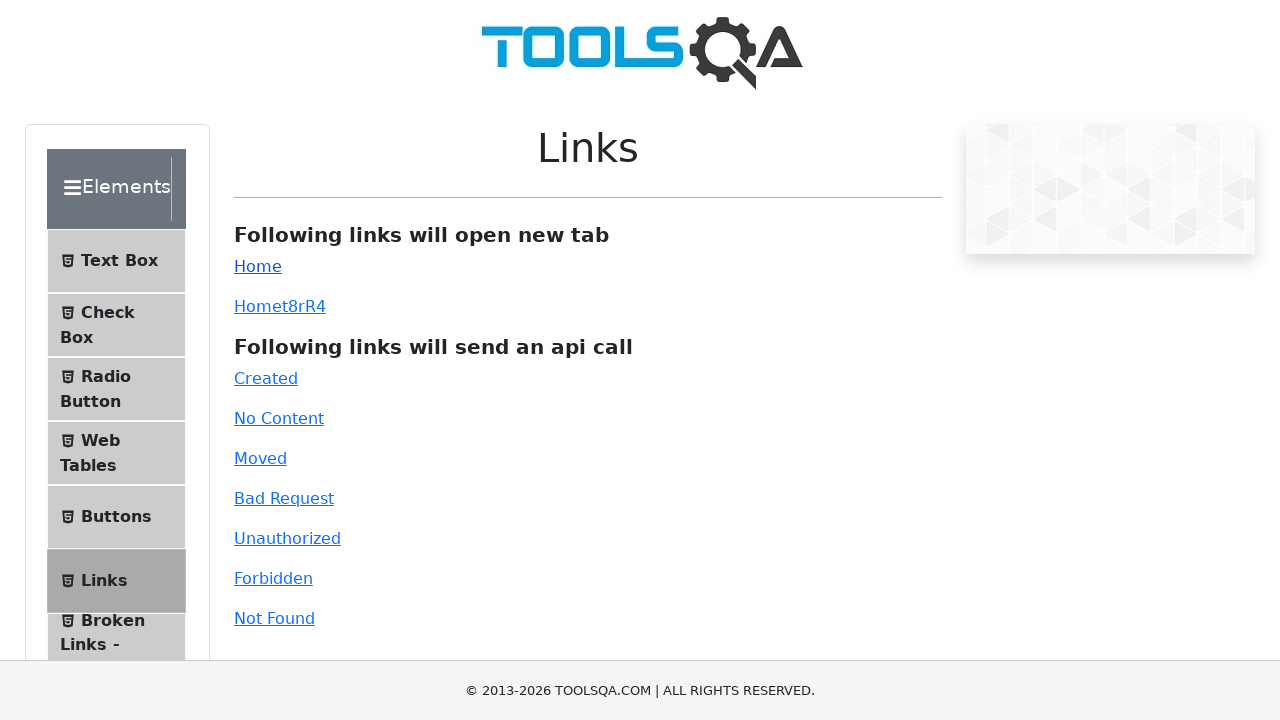